Tests navigation to Horizontal Slider page using partial link text and verifies subheader element

Starting URL: http://the-internet.herokuapp.com/

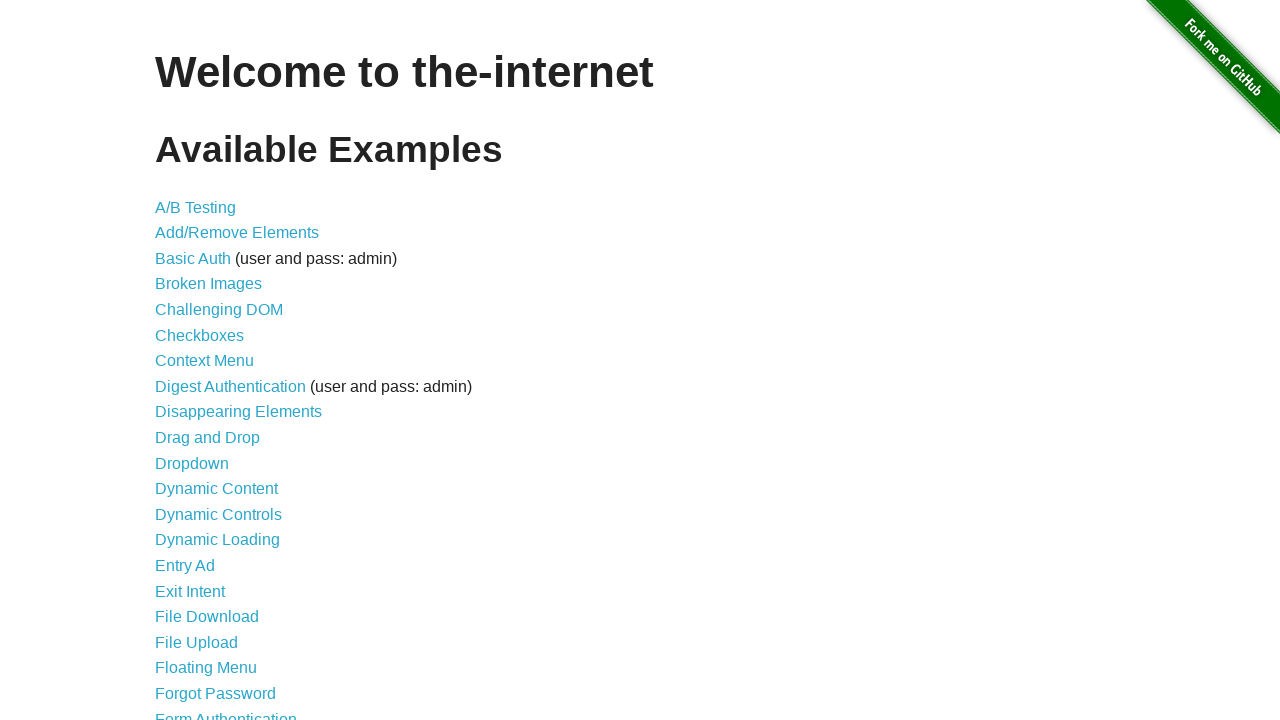

Clicked on Horizontal Slider link using partial text match at (214, 361) on text=Horizontal Slider
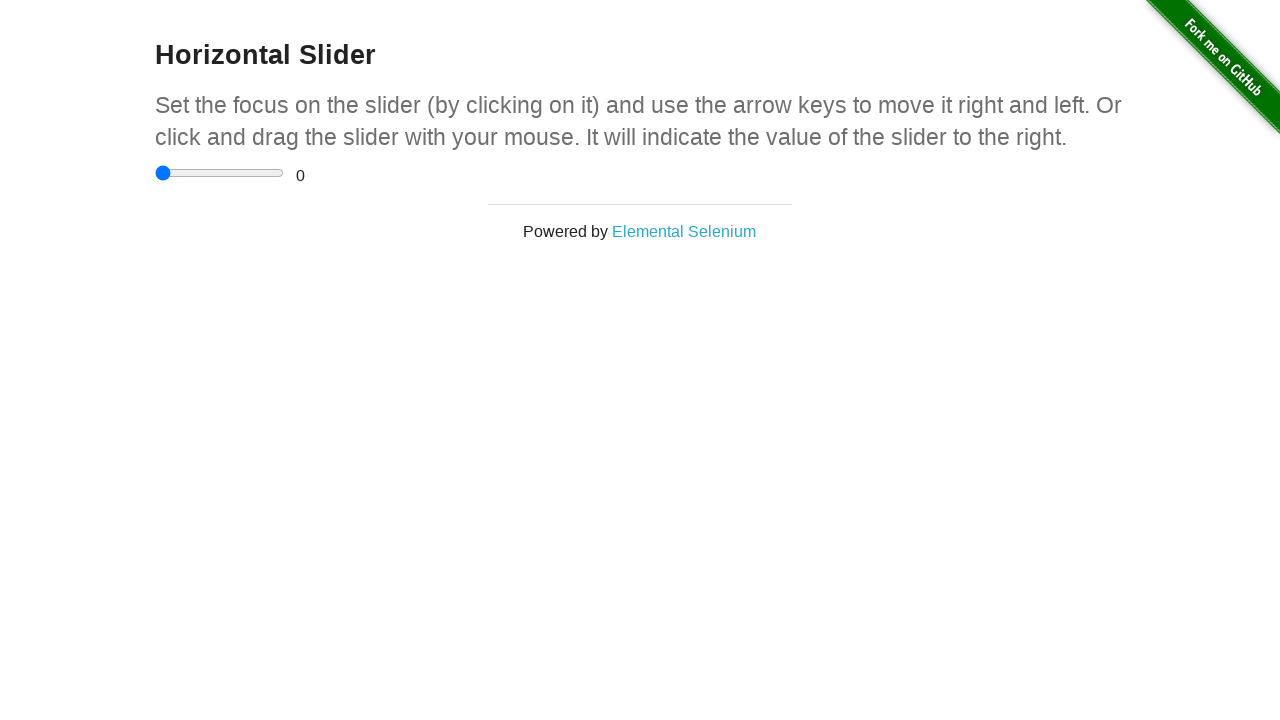

Subheader element loaded successfully
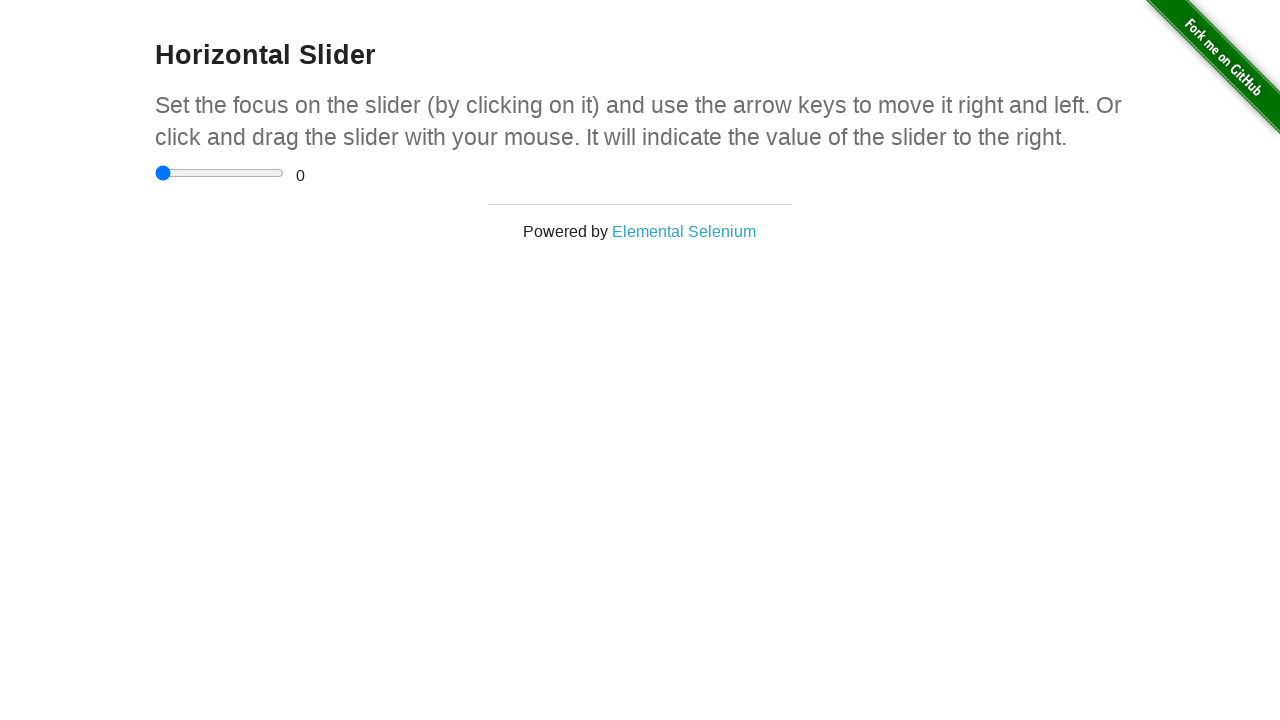

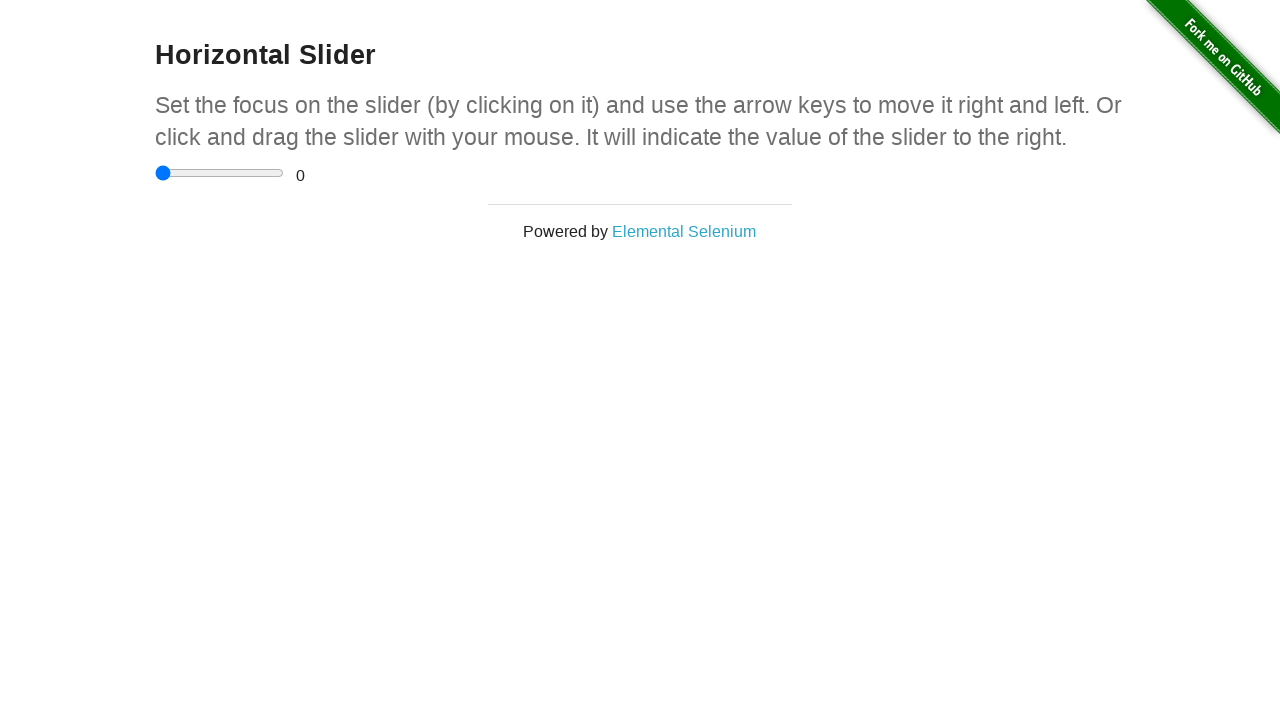